Tests checkbox functionality by clicking on the "Sports" checkbox option

Starting URL: https://demoqa.com/automation-practice-form

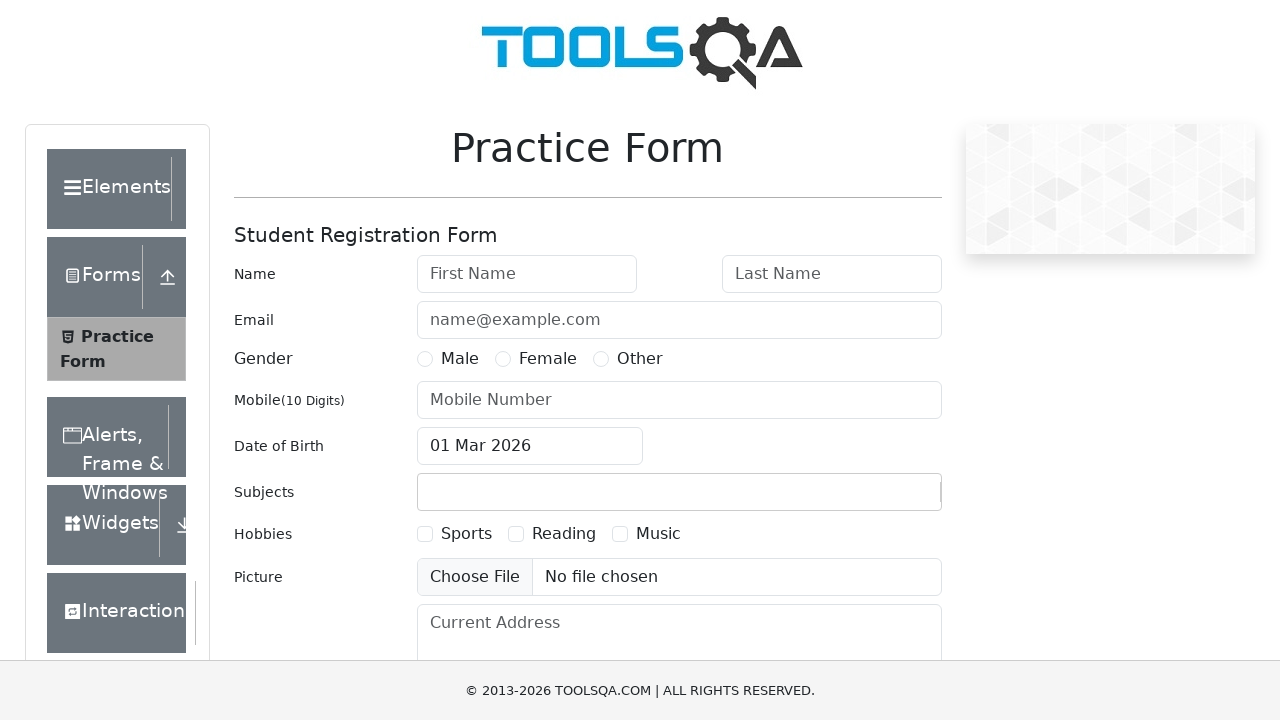

Clicked on the 'Sports' checkbox option at (466, 534) on internal:text="Sports"i
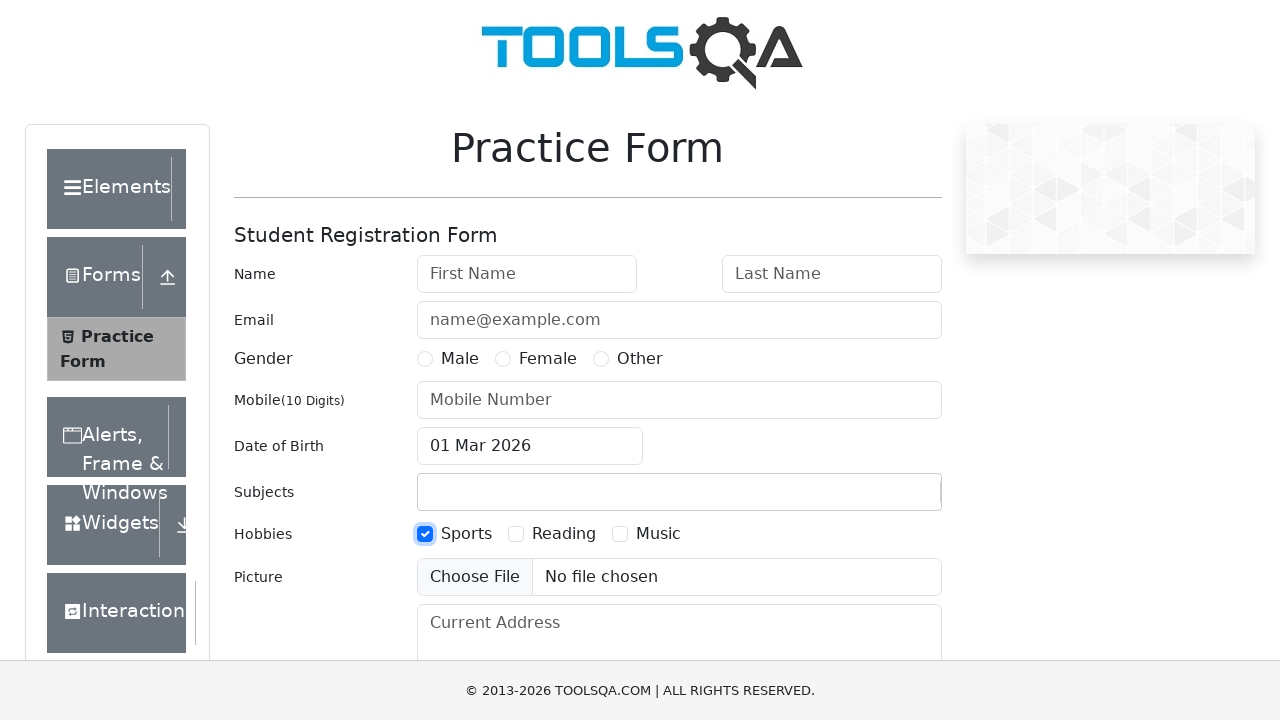

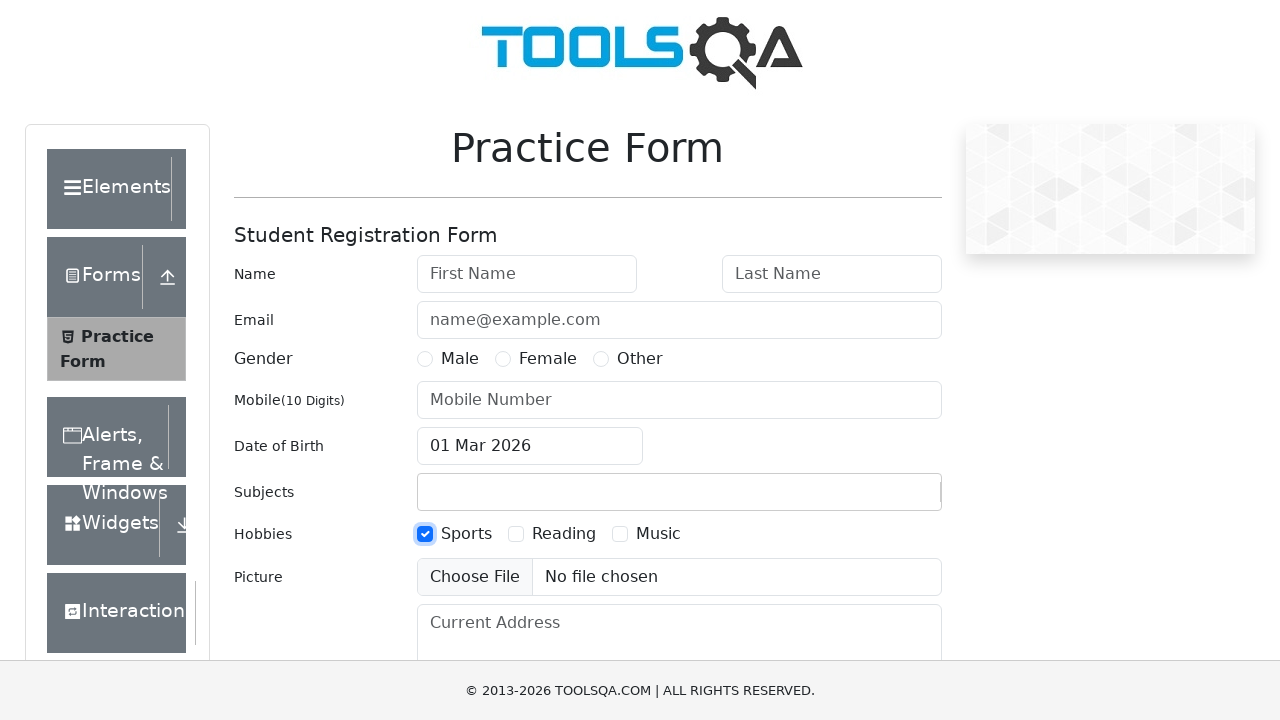